Tests the jQuery UI slider functionality by dragging the slider handle horizontally to adjust its position

Starting URL: https://jqueryui.com/slider/

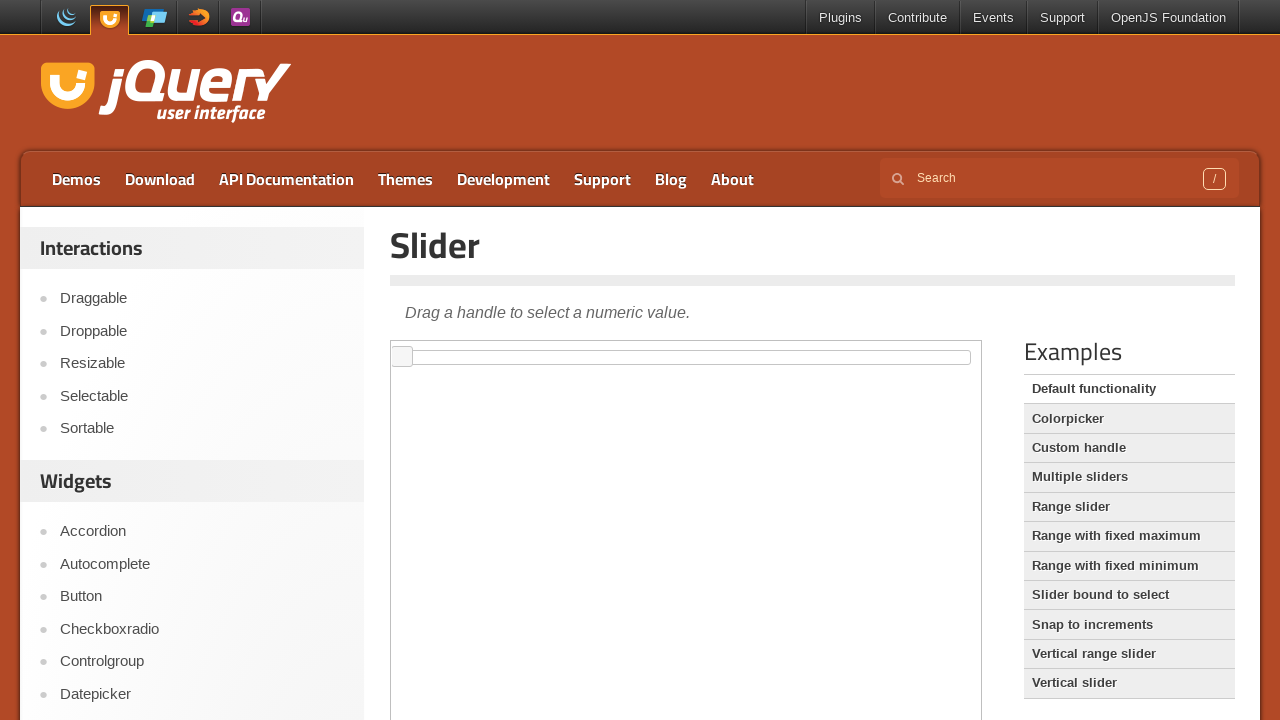

Waited for slider handle to be present in iframe
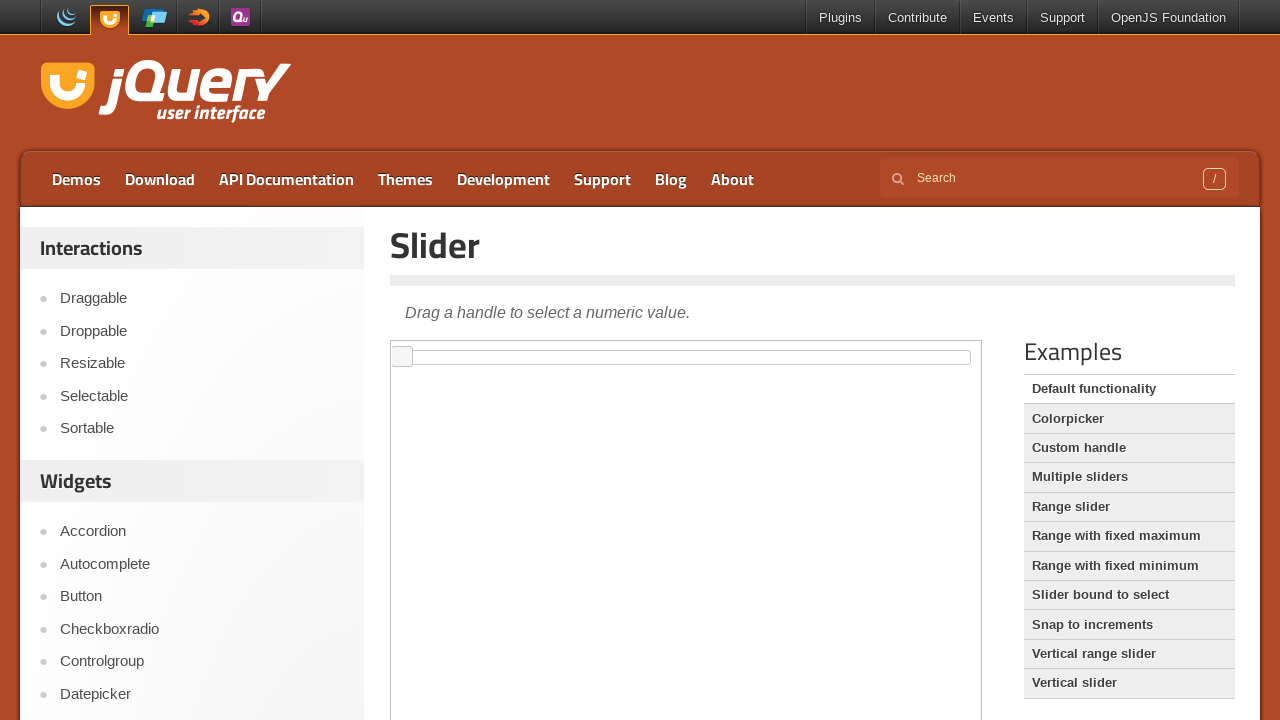

Located the jQuery UI slider handle element
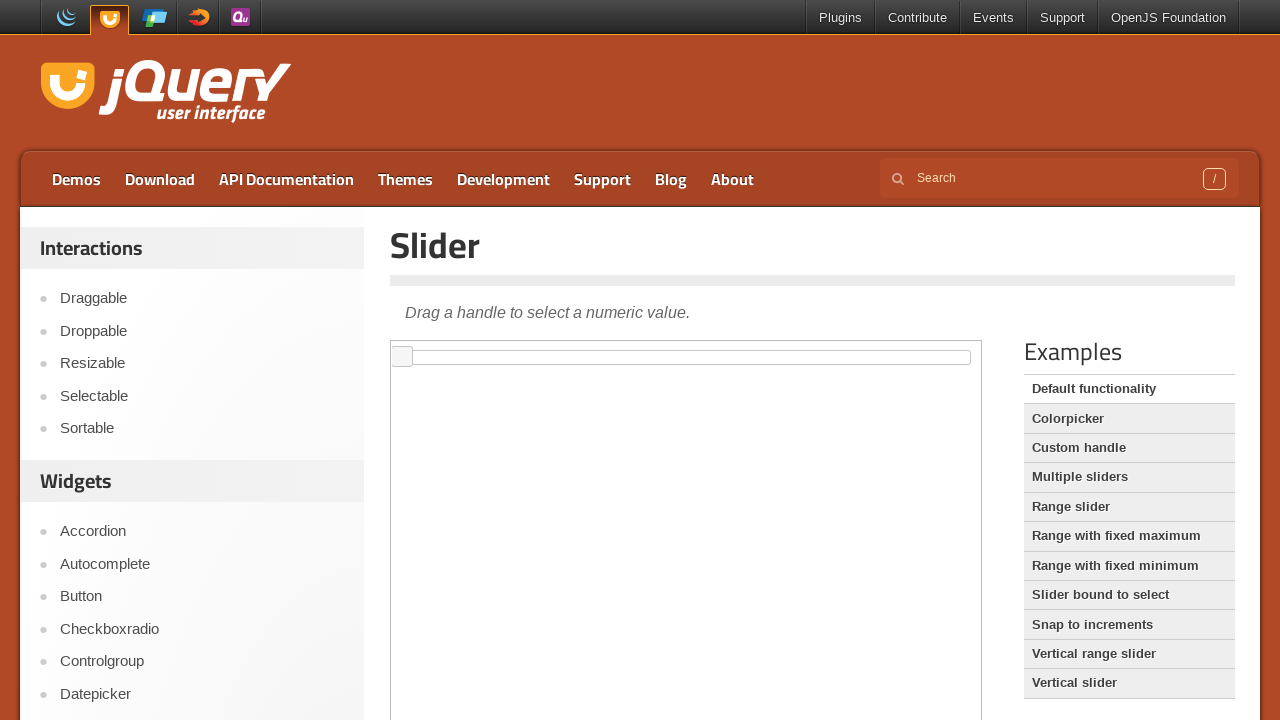

Dragged the slider handle 150 pixels to the right at (543, 347)
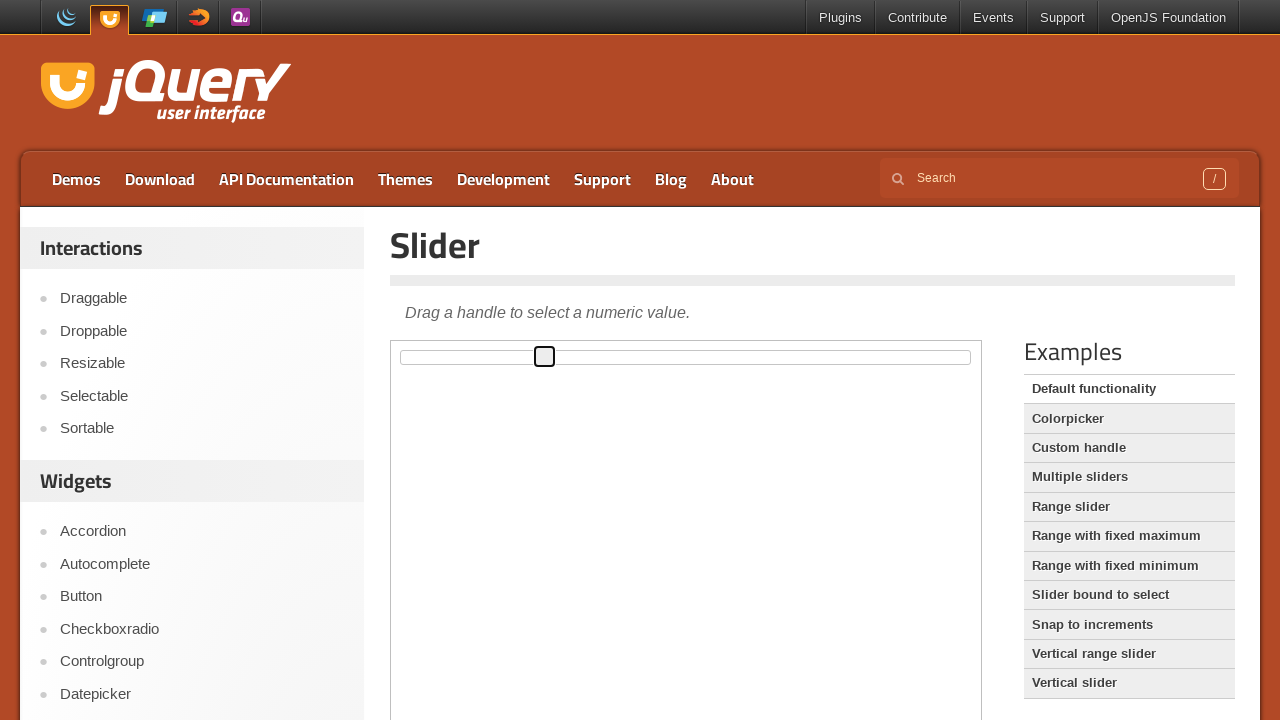

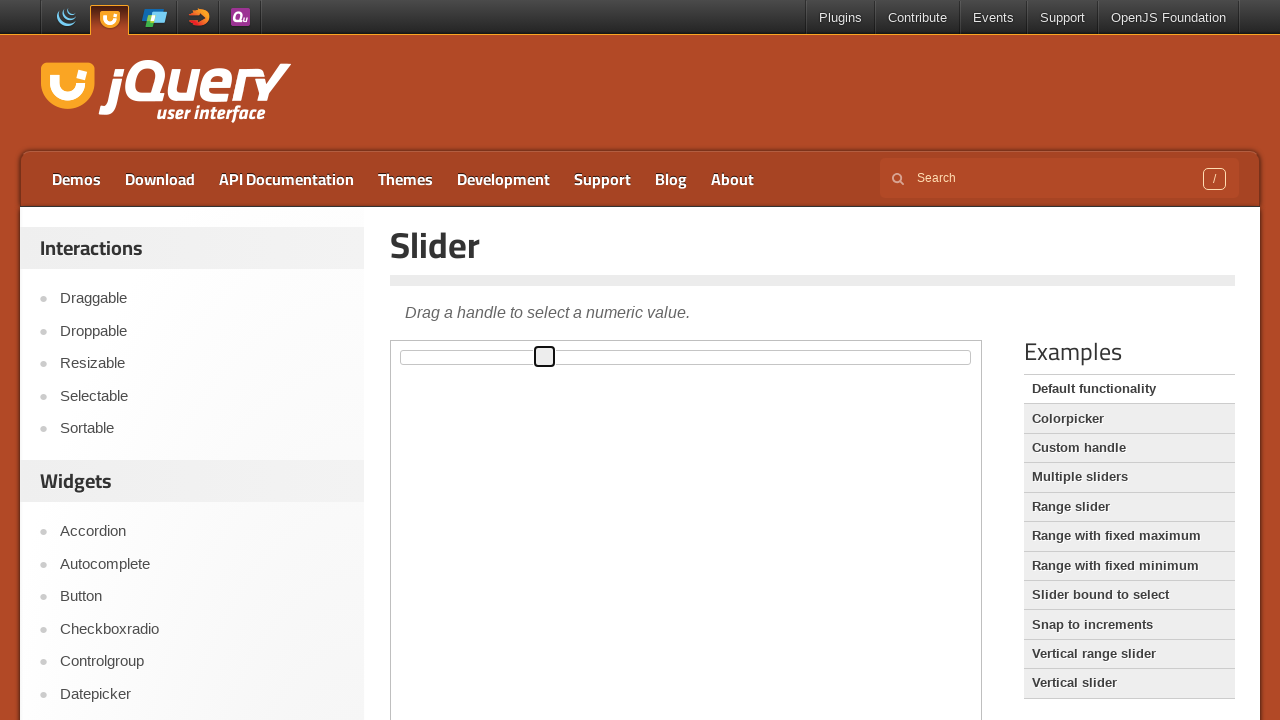